Tests iframe handling by navigating to the Frames section, switching into an iframe to read content, then switching back to default content and clicking on Nested Frames

Starting URL: https://demoqa.com/

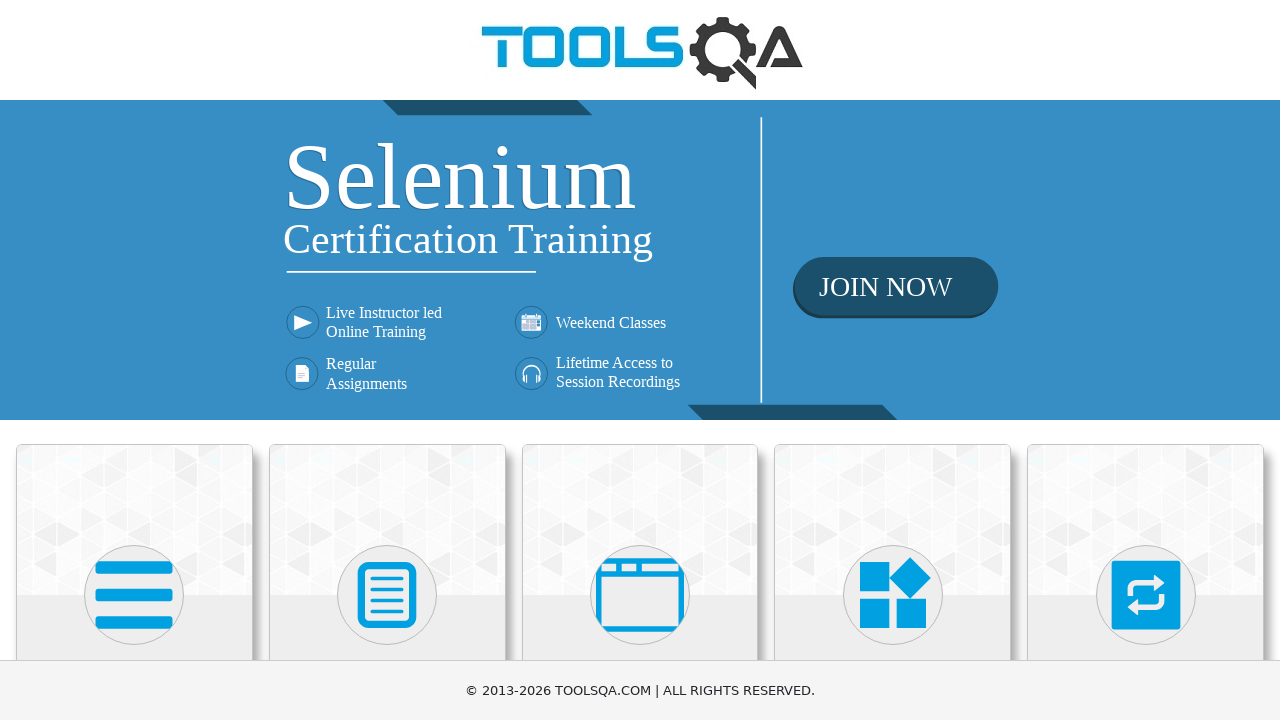

Clicked on 'Alerts, Frame & Windows' card at (640, 360) on xpath=//h5[text() = 'Alerts, Frame & Windows']/ancestor::div[contains(@class,'ca
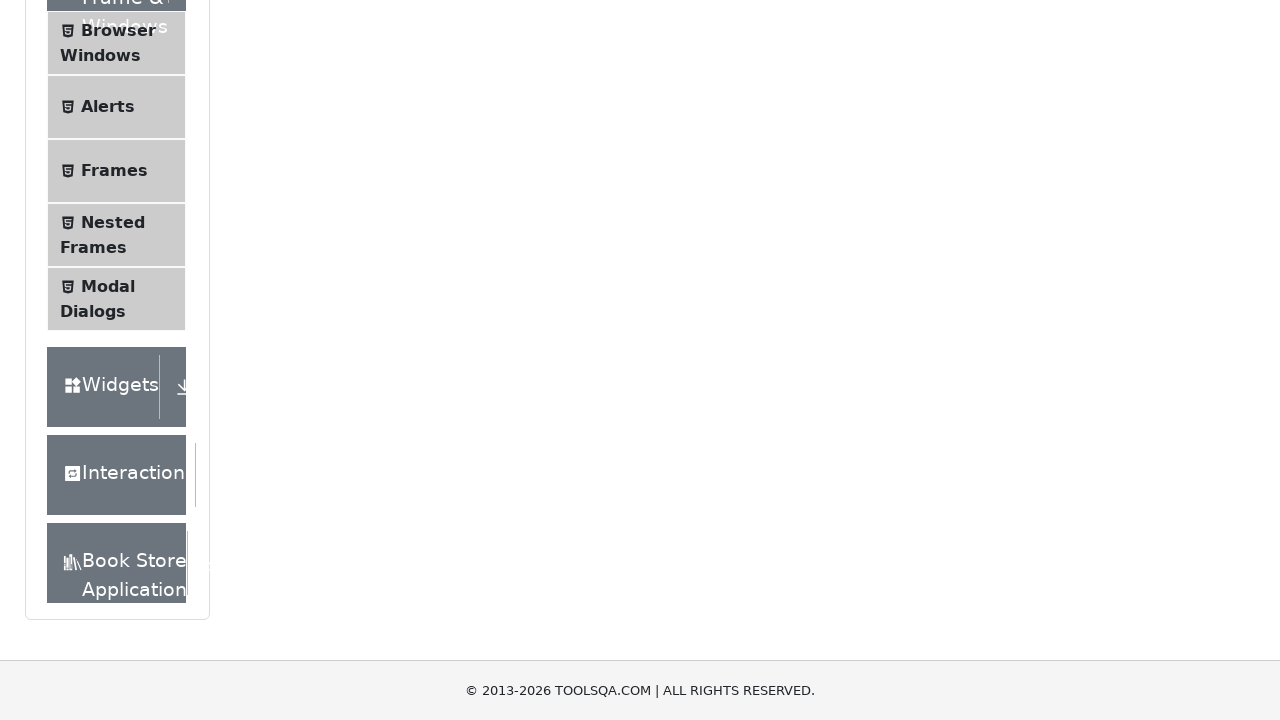

Frames menu item appeared
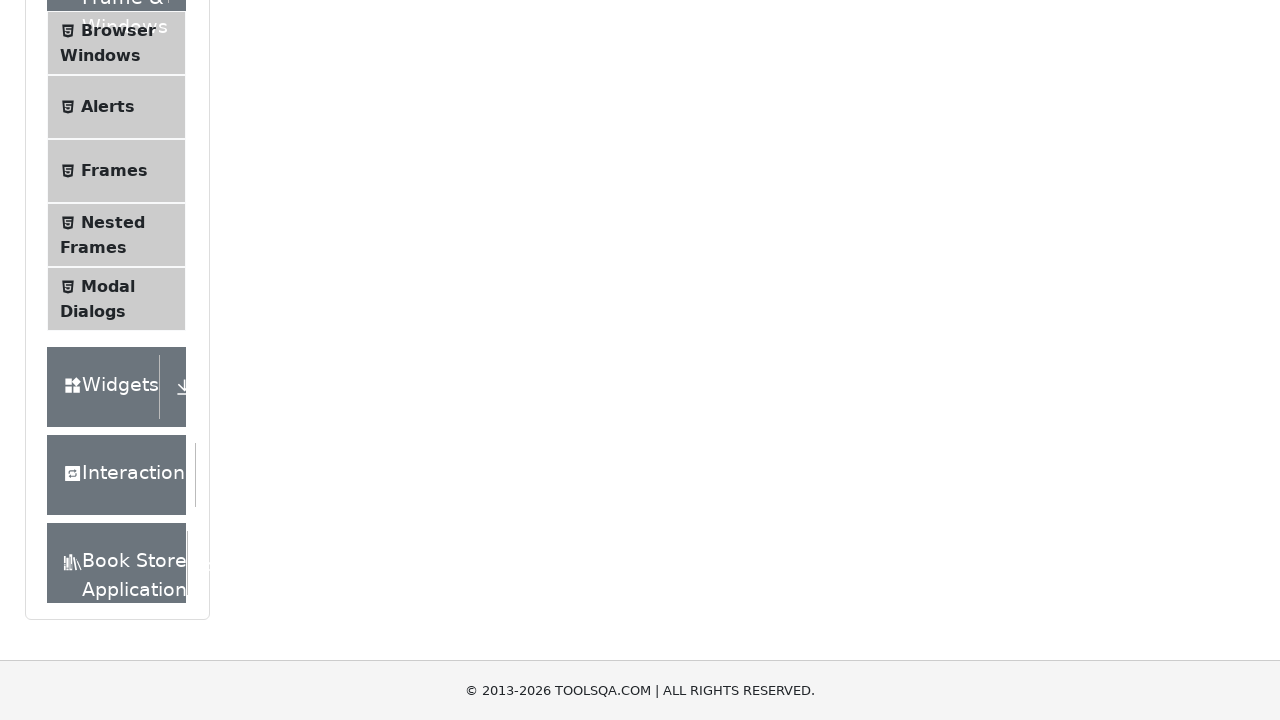

Clicked on Frames menu item at (116, 171) on xpath=//li[@id='item-2' and .='Frames']
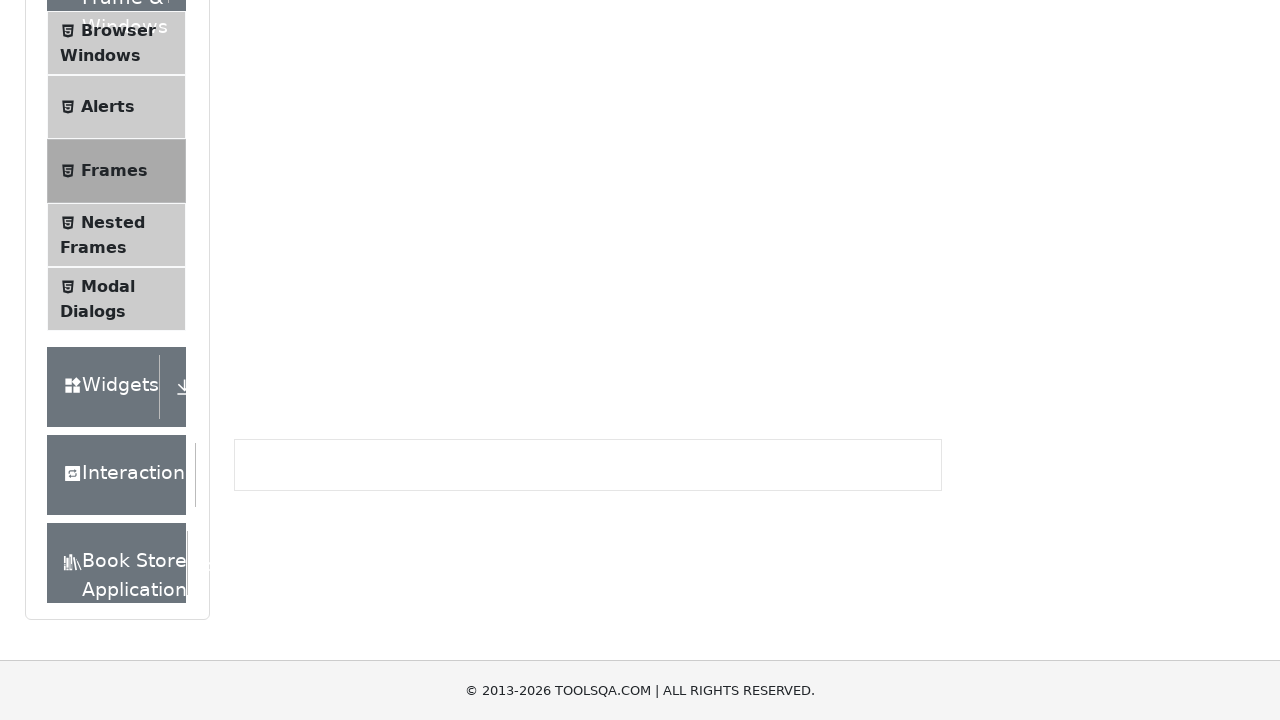

Switched to frame1
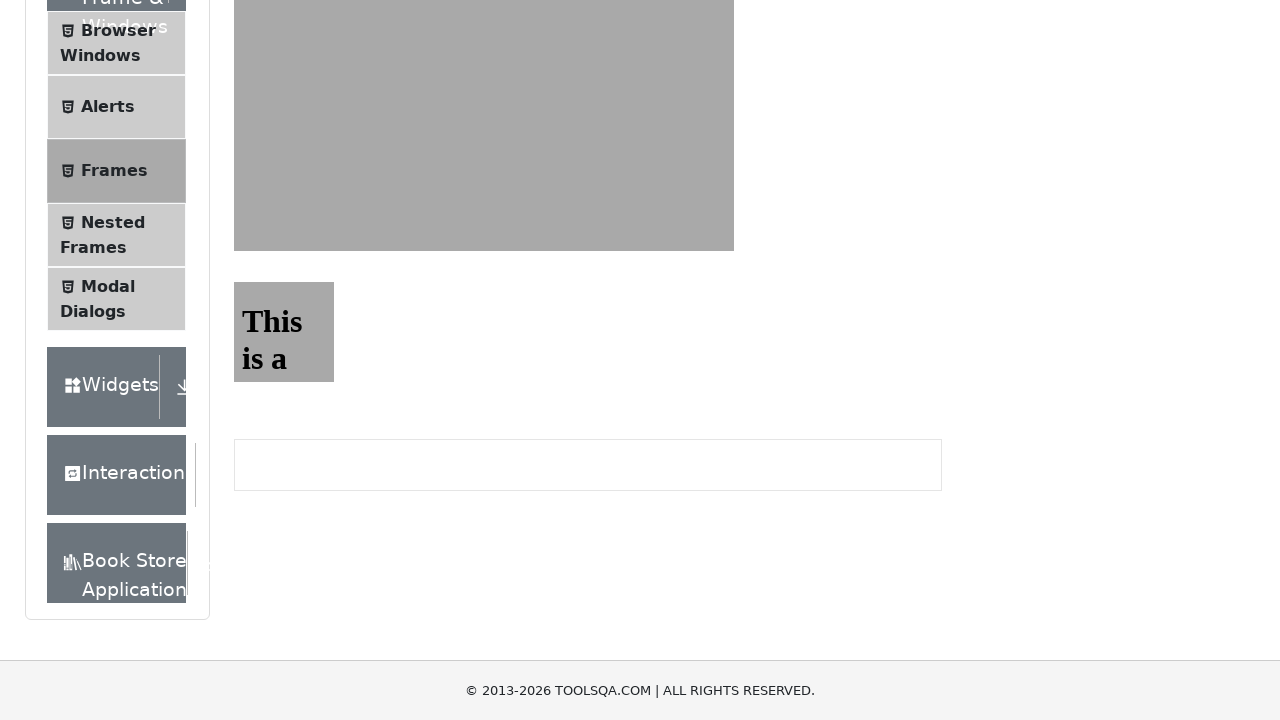

Read heading text from frame1: 'This is a sample page'
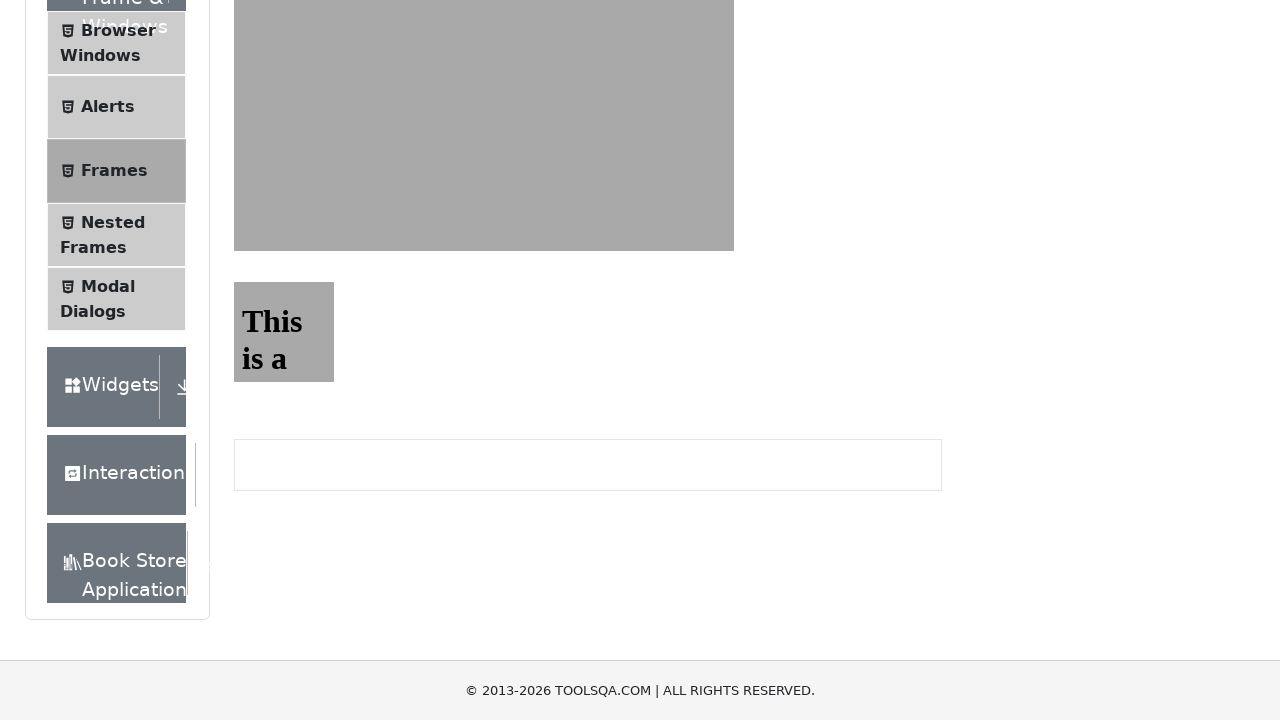

Clicked on Nested Frames menu item at (116, 235) on xpath=//li[@id='item-3' and .='Nested Frames']
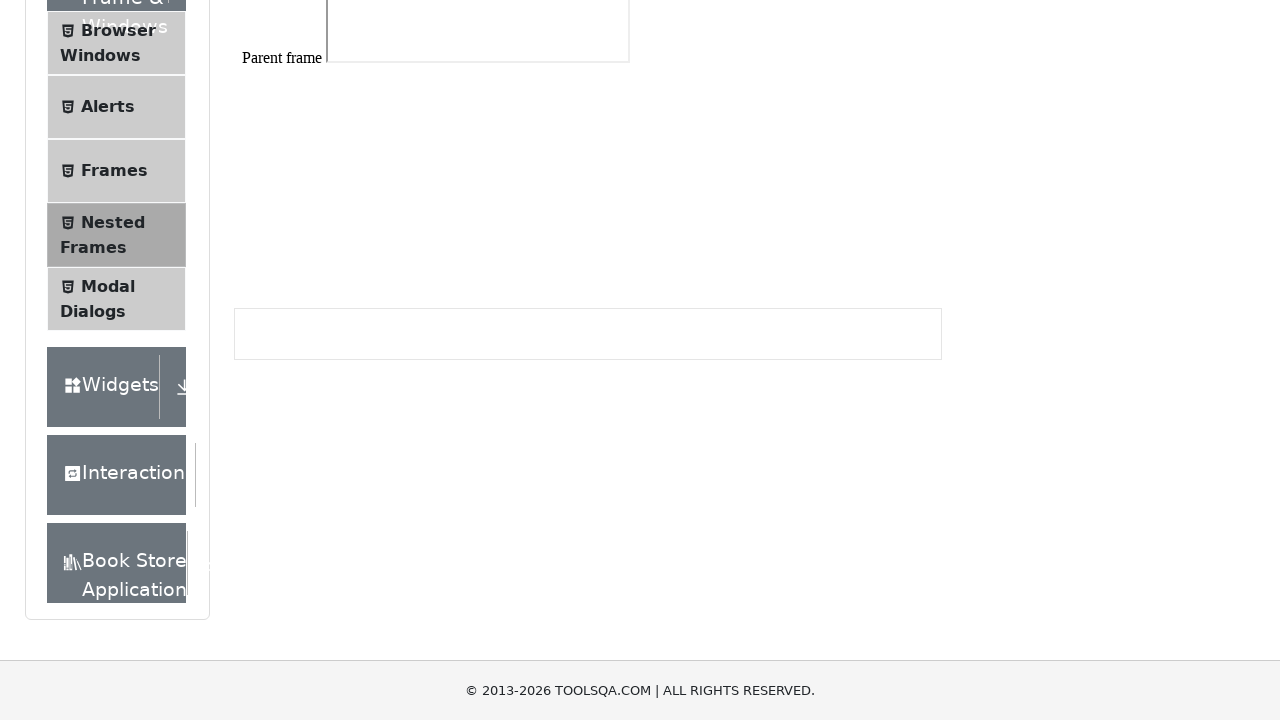

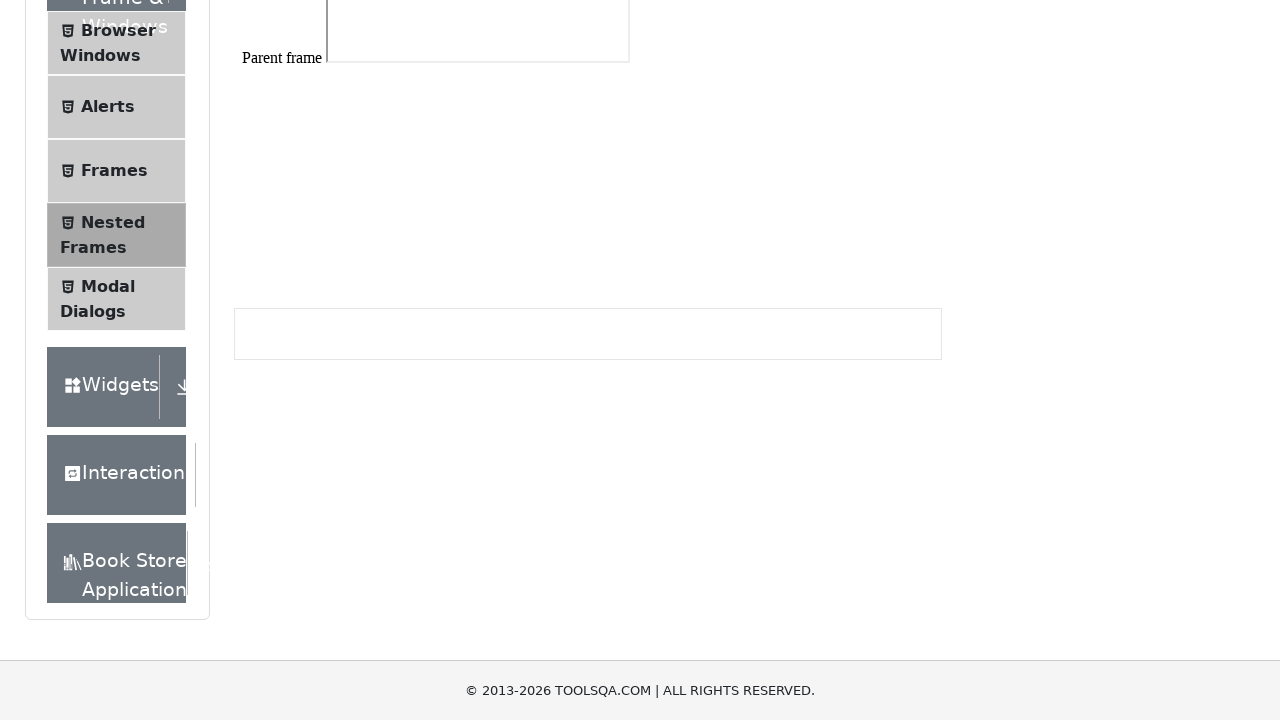